Tests exit intent popup by moving mouse outside viewport to trigger modal and closing it

Starting URL: https://the-internet.herokuapp.com

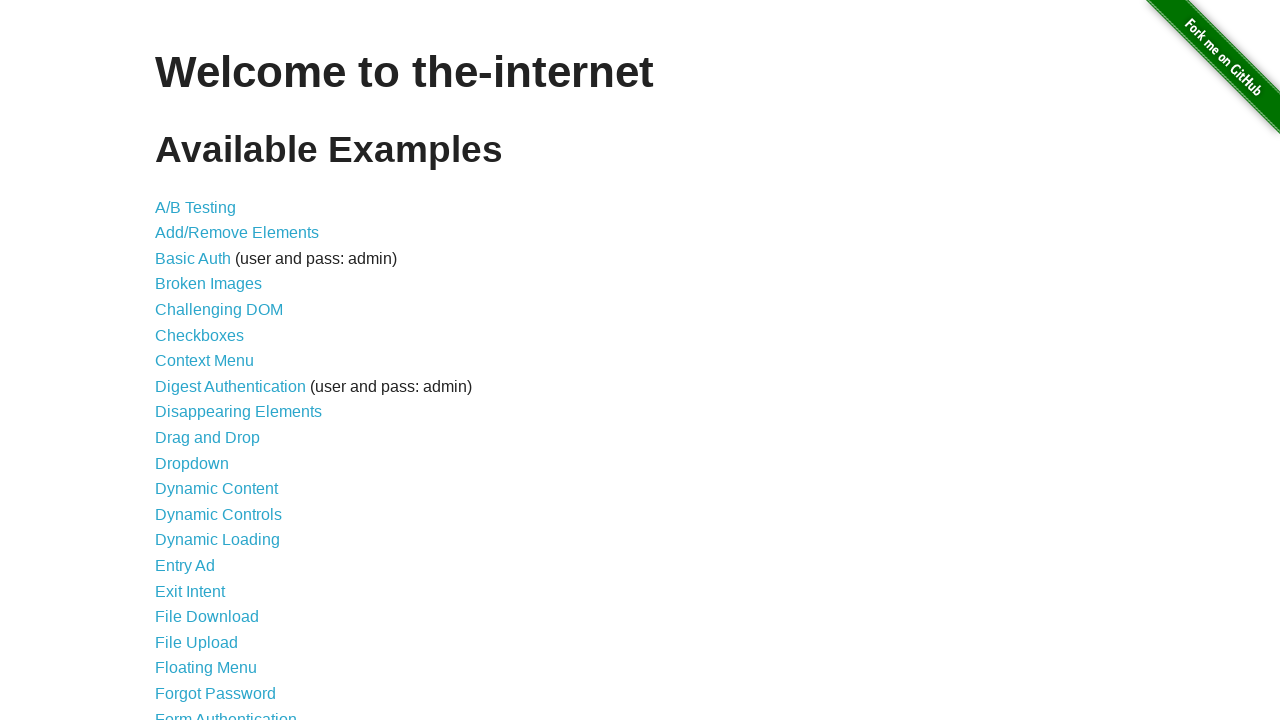

Clicked on Exit Intent link at (190, 591) on internal:role=link[name="Exit Intent"i]
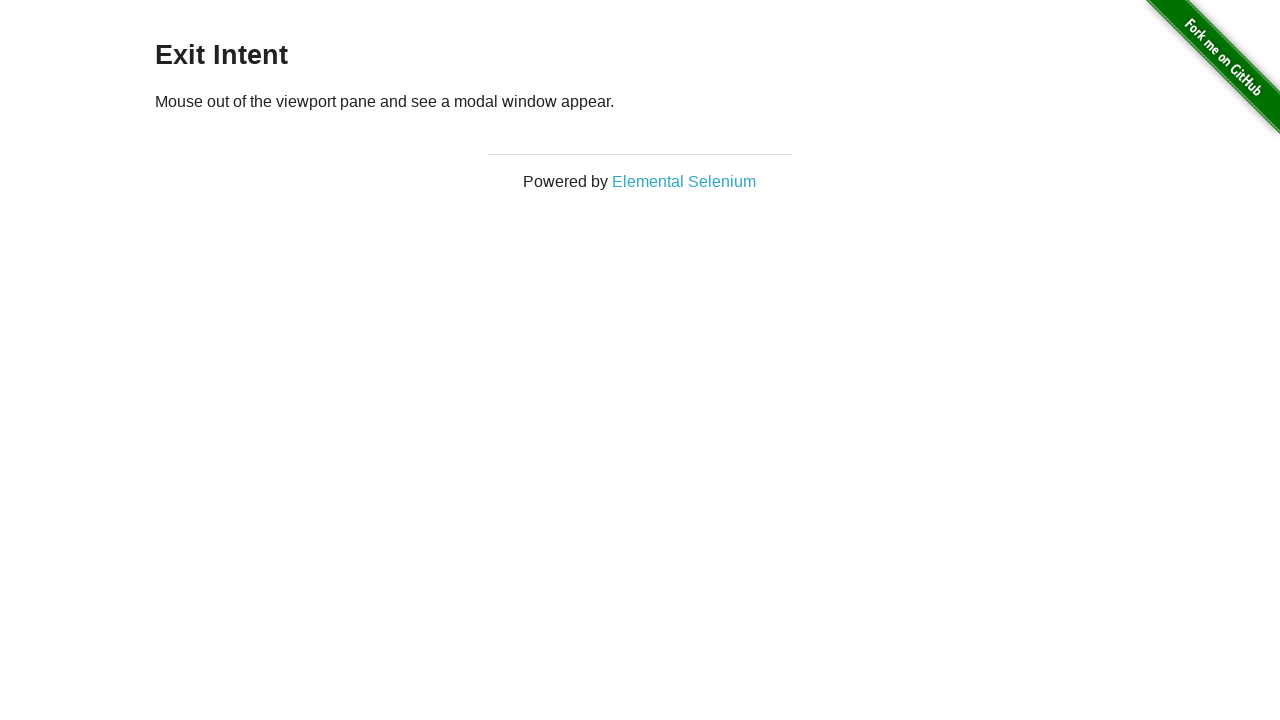

Retrieved viewport dimensions
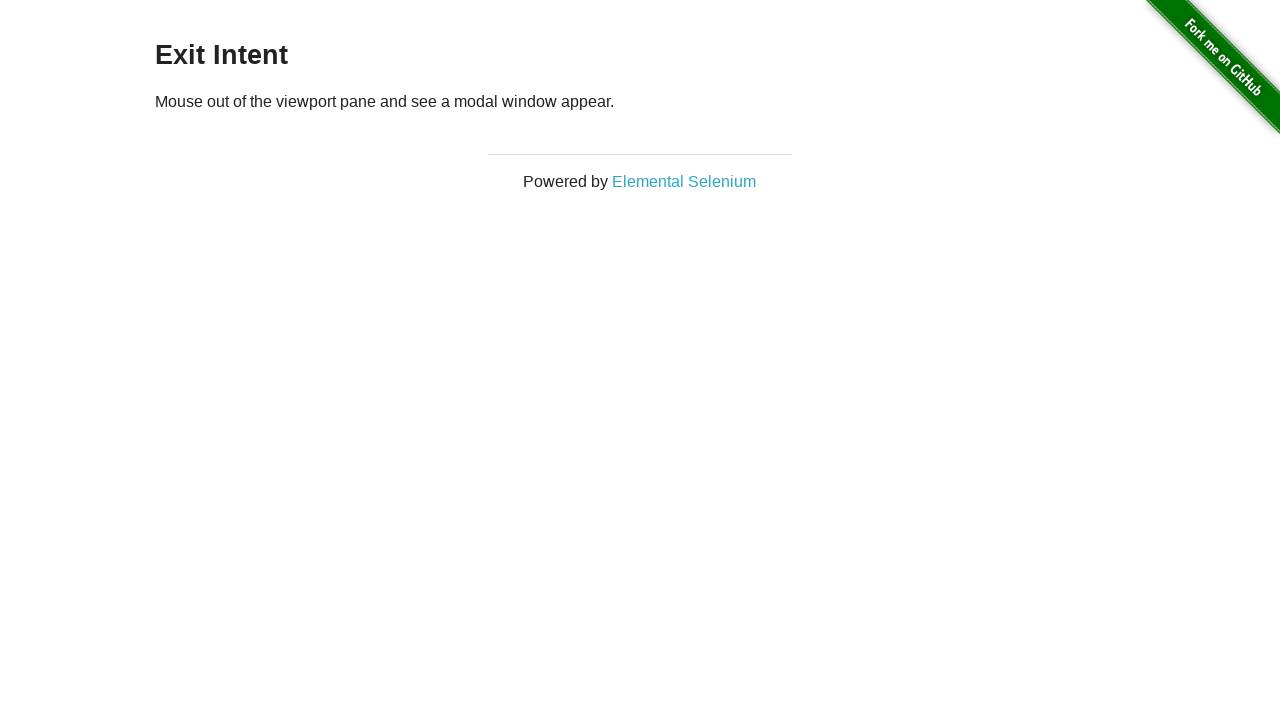

Waited 1500ms for page to stabilize
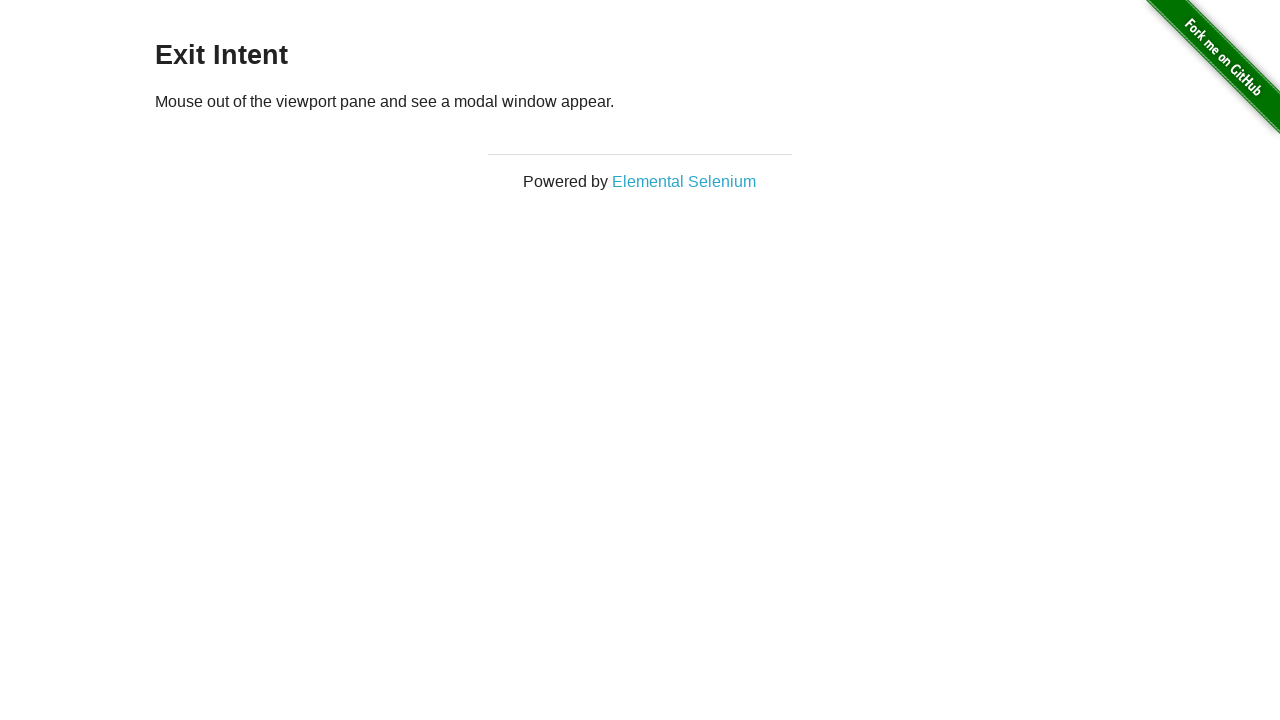

Moved mouse outside viewport to trigger exit intent modal at (640, -50)
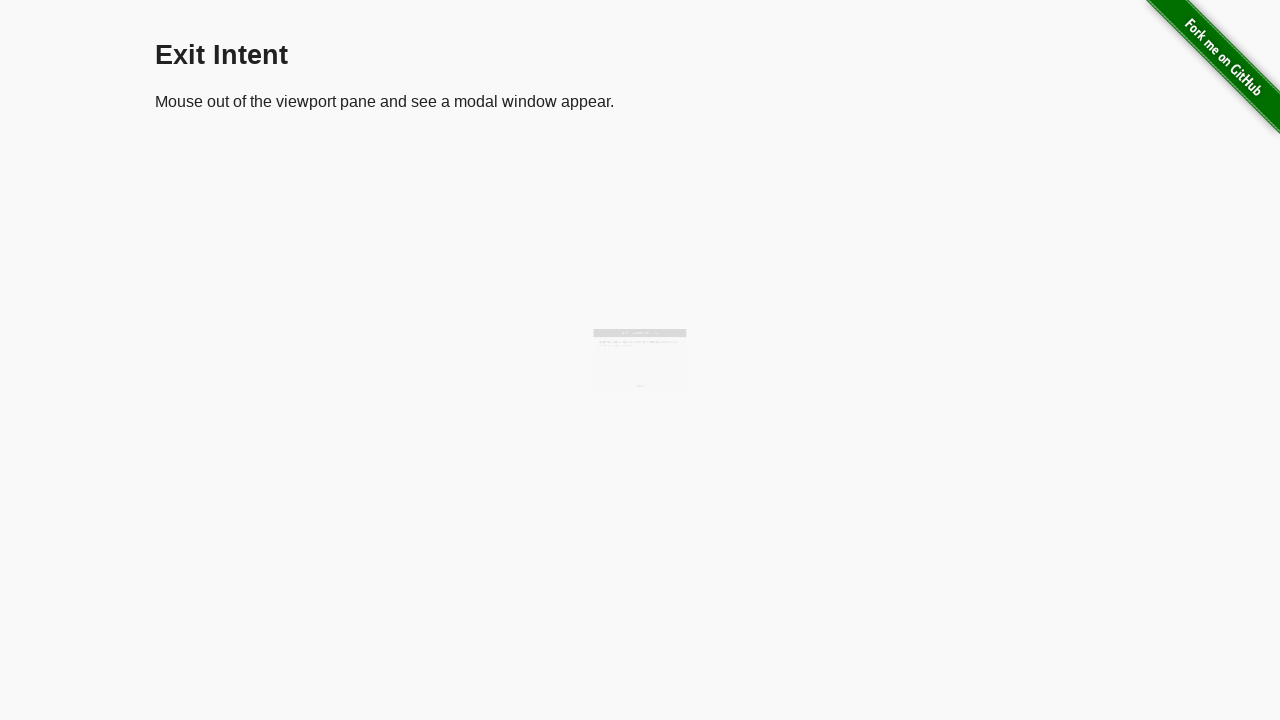

Located close button in modal footer
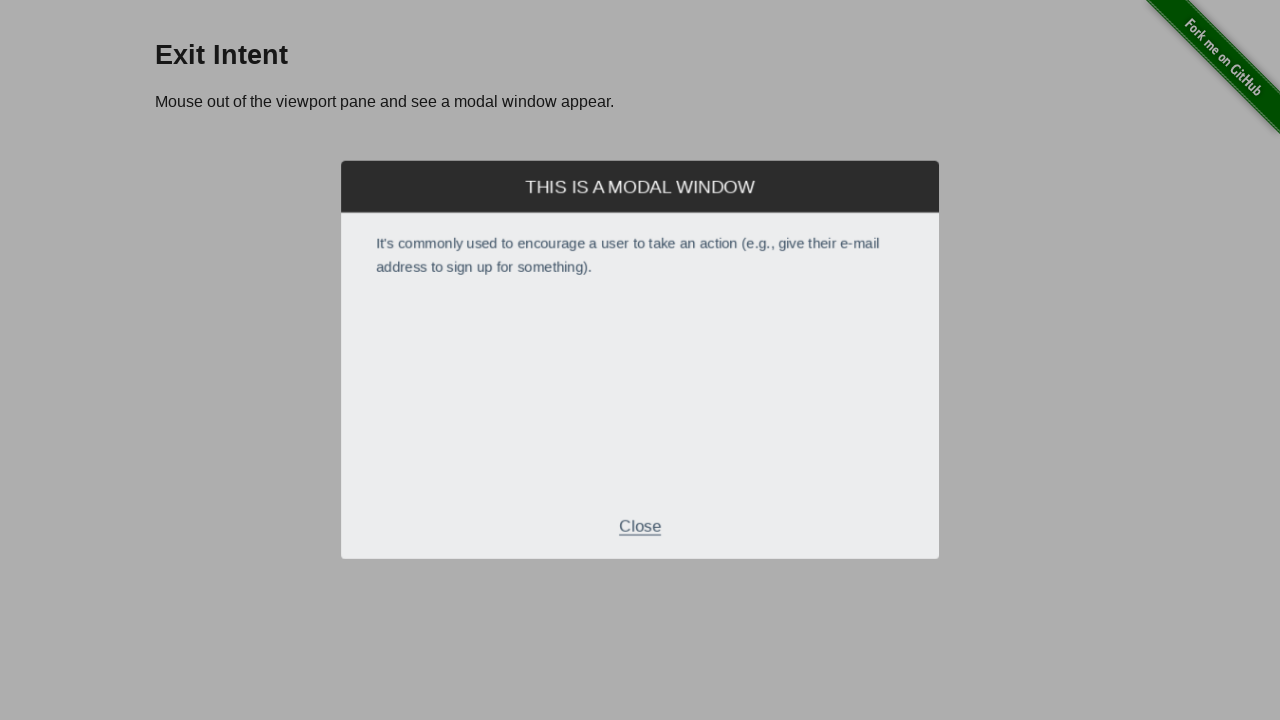

Closed exit intent modal by clicking Close button at (640, 527) on xpath=//div[@class='modal-footer']//p[text()='Close']
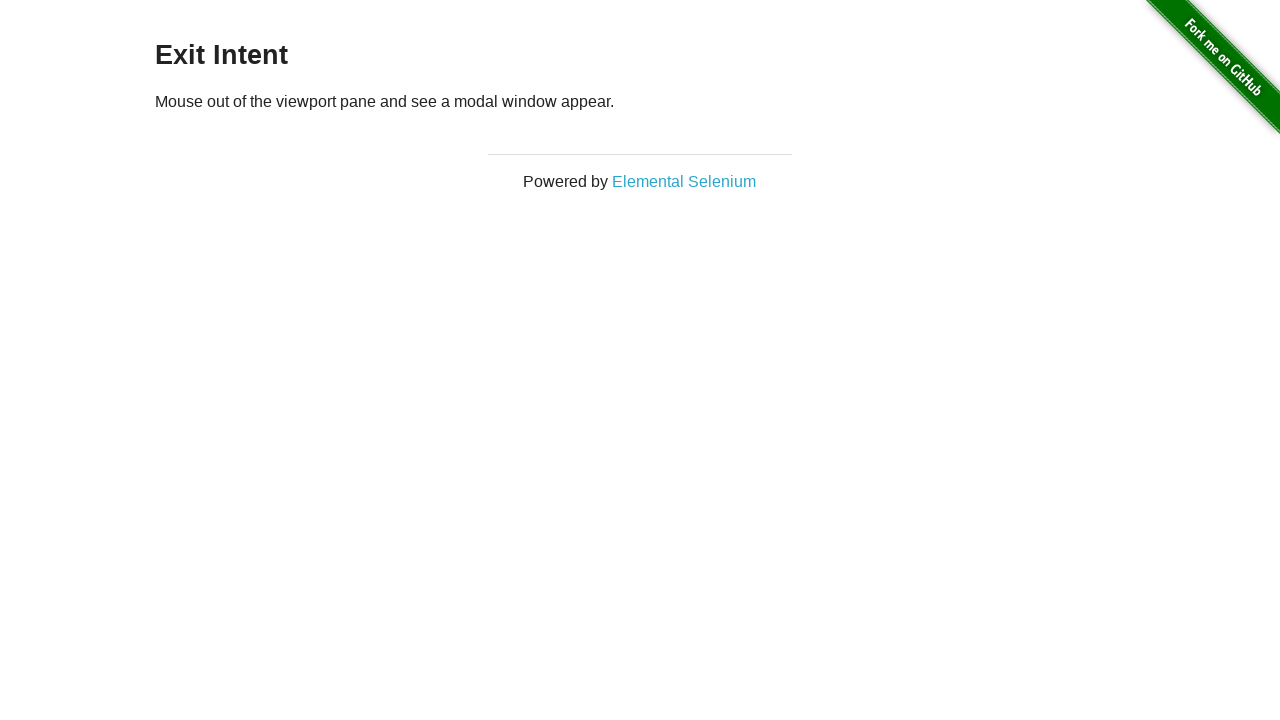

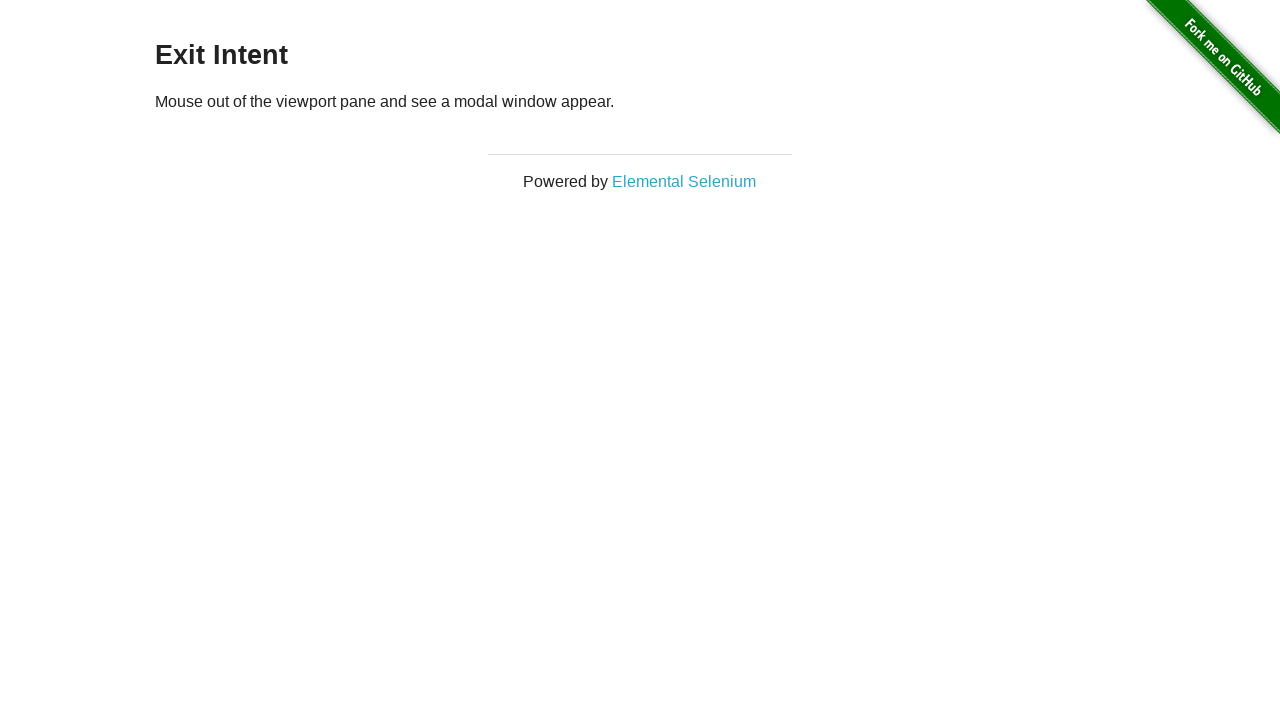